Tests e-commerce checkout flow by searching for products, adding Cashews to cart, and proceeding through checkout to place an order

Starting URL: https://rahulshettyacademy.com/seleniumPractise/#/

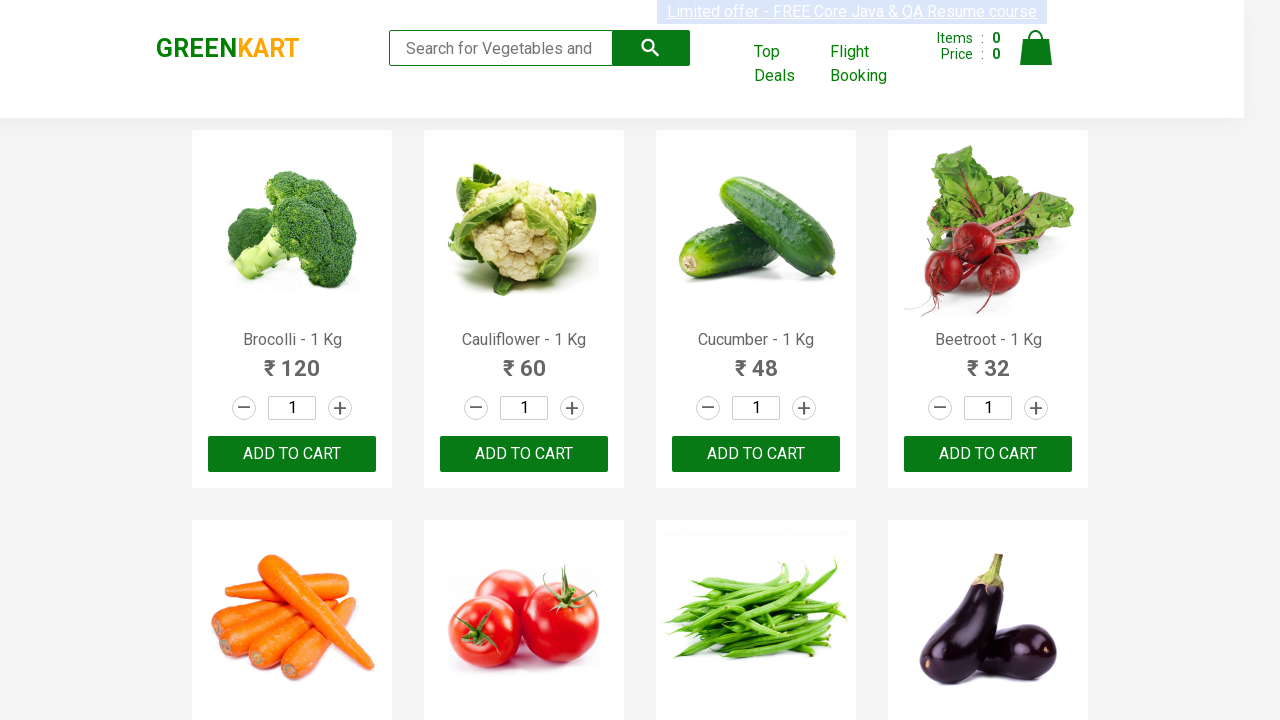

Filled search field with 'ca' to search for products on .search-keyword
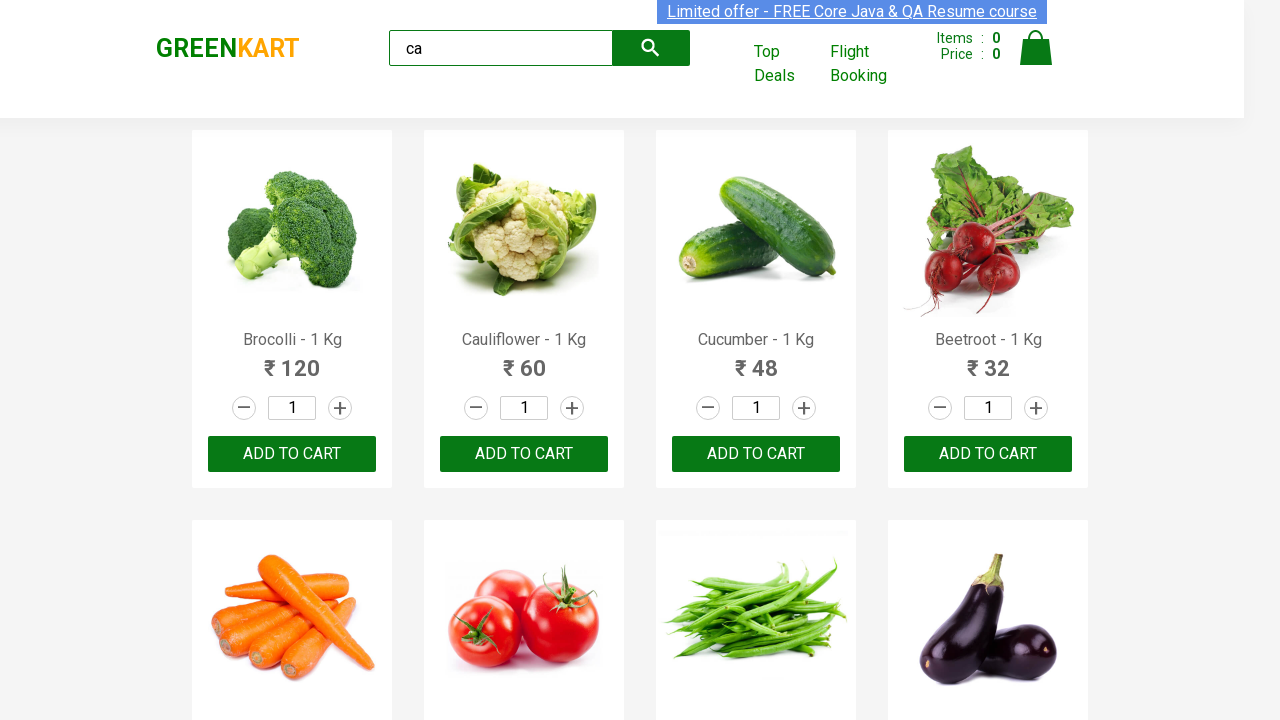

Waited 2 seconds for search results to load
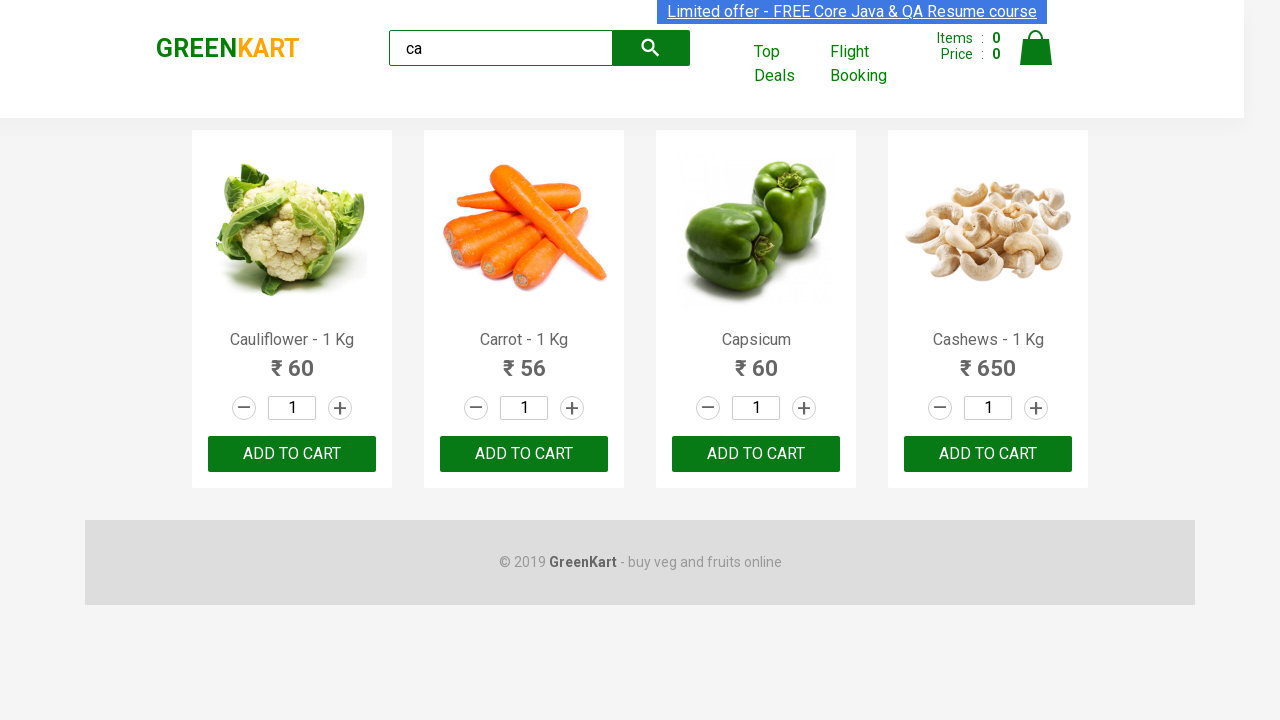

Located all product elements on the page
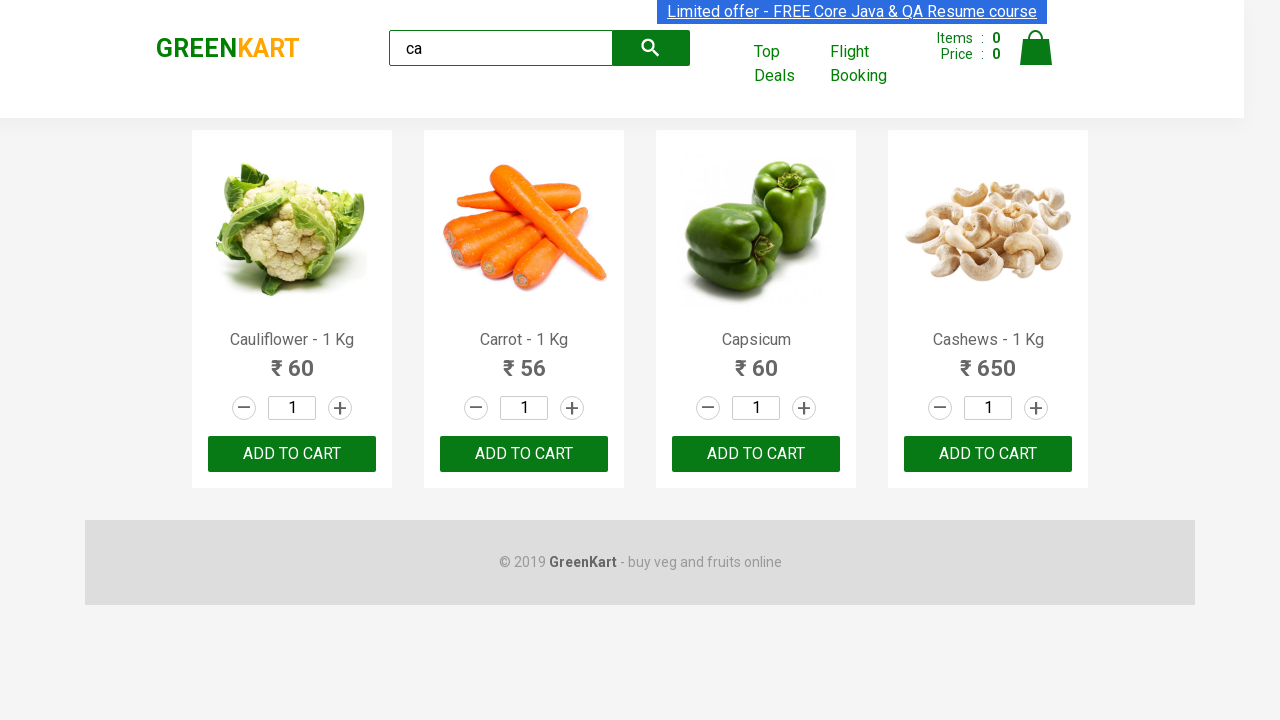

Found Cashews product and clicked 'Add to Cart' button at (988, 454) on .products .product >> nth=3 >> button
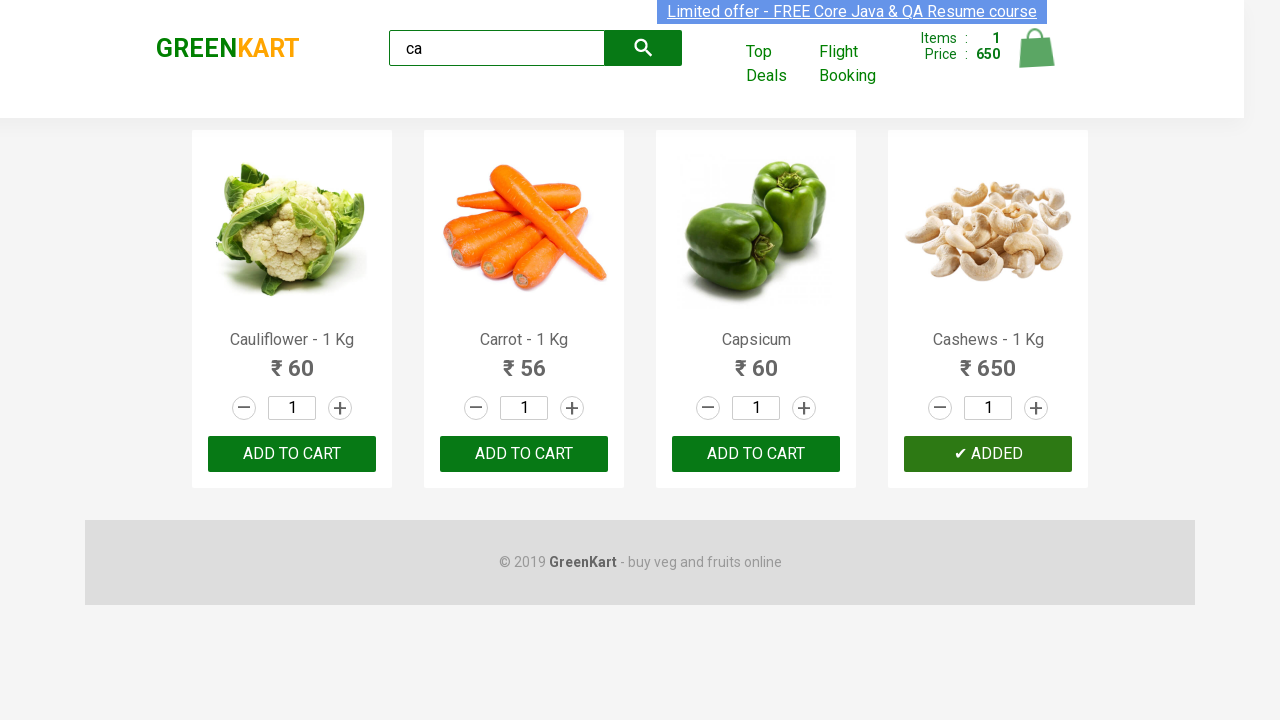

Clicked cart icon to view shopping cart at (1036, 48) on .cart-icon > img
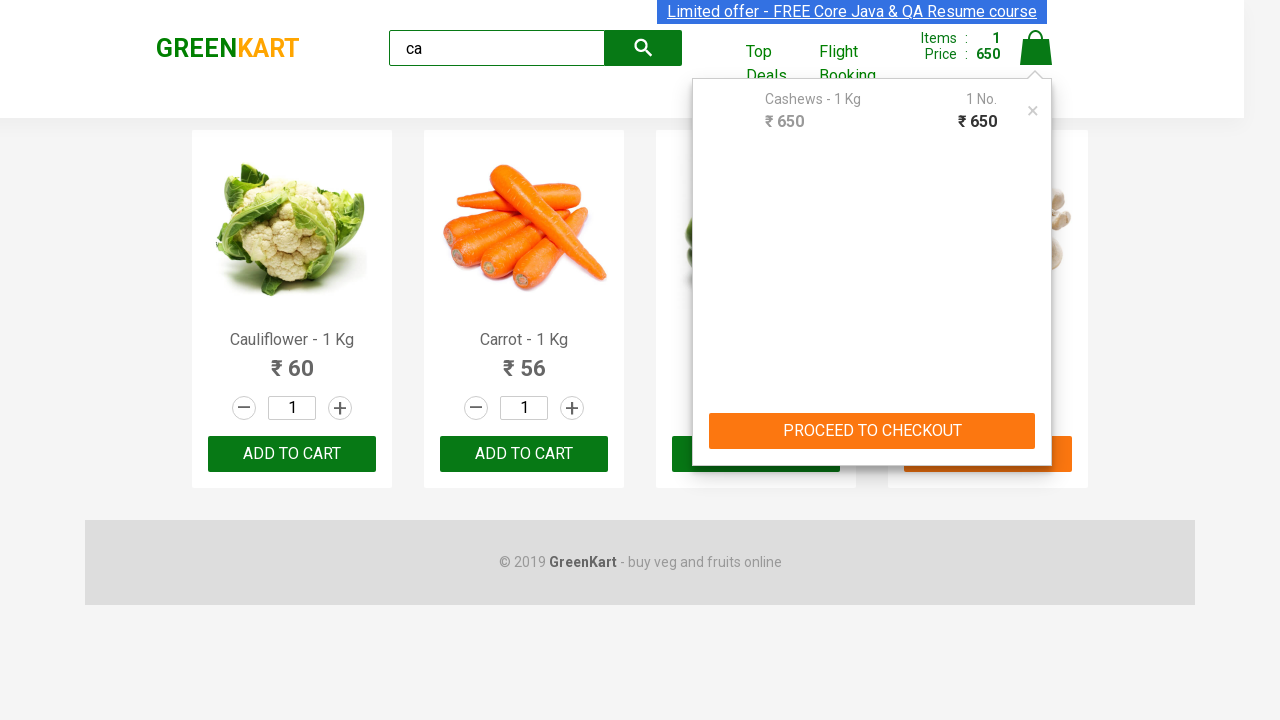

Clicked 'PROCEED TO CHECKOUT' button to advance to checkout at (872, 431) on text=PROCEED TO CHECKOUT
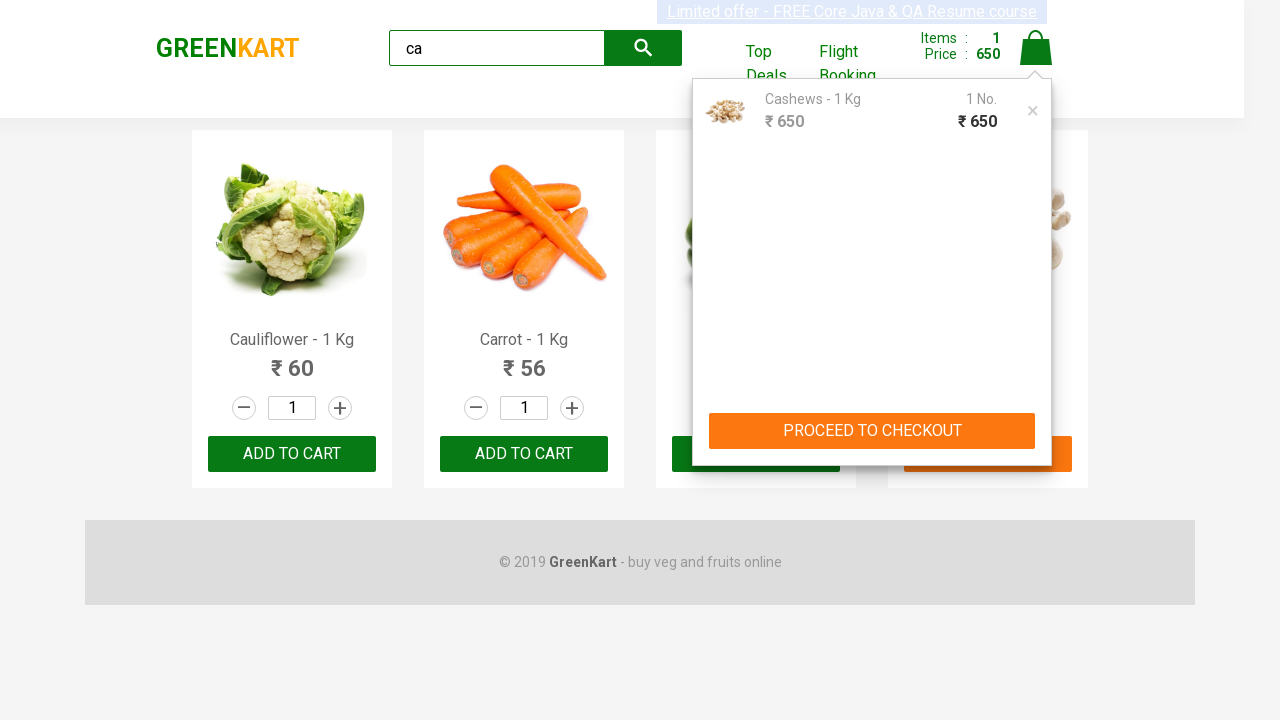

Clicked 'Place Order' button to complete the purchase at (1036, 420) on button:has-text('Place Order')
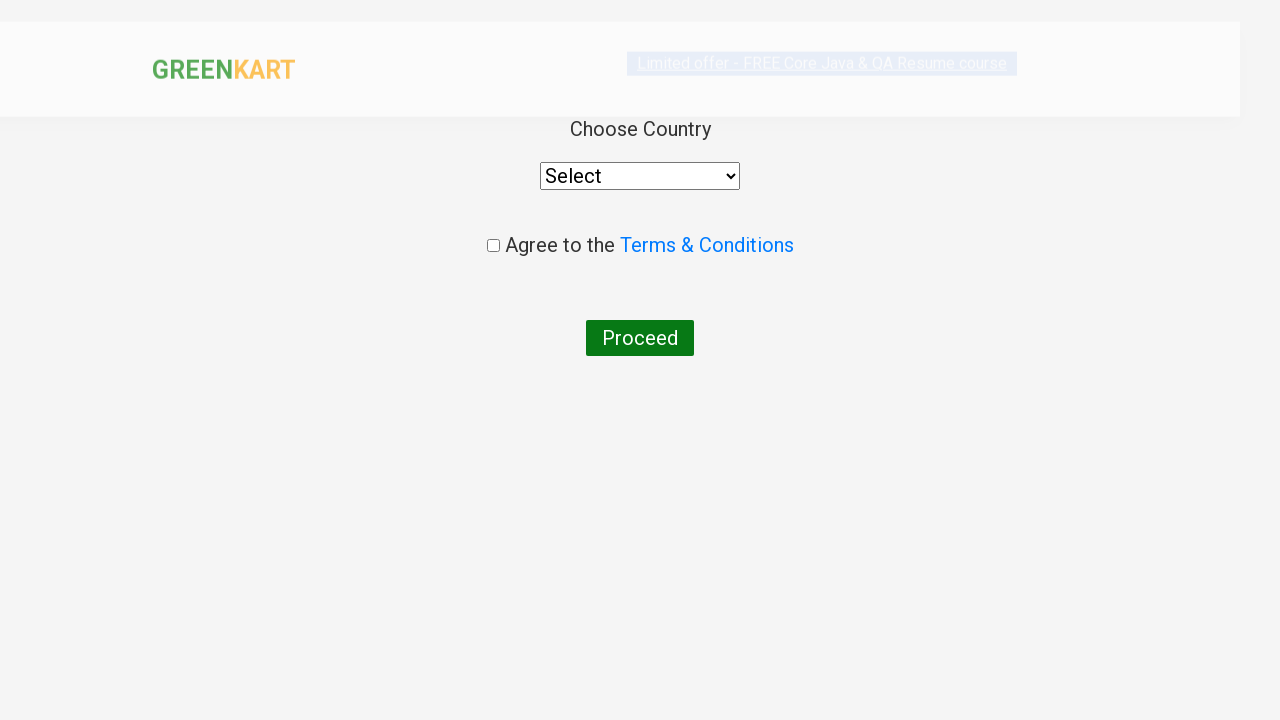

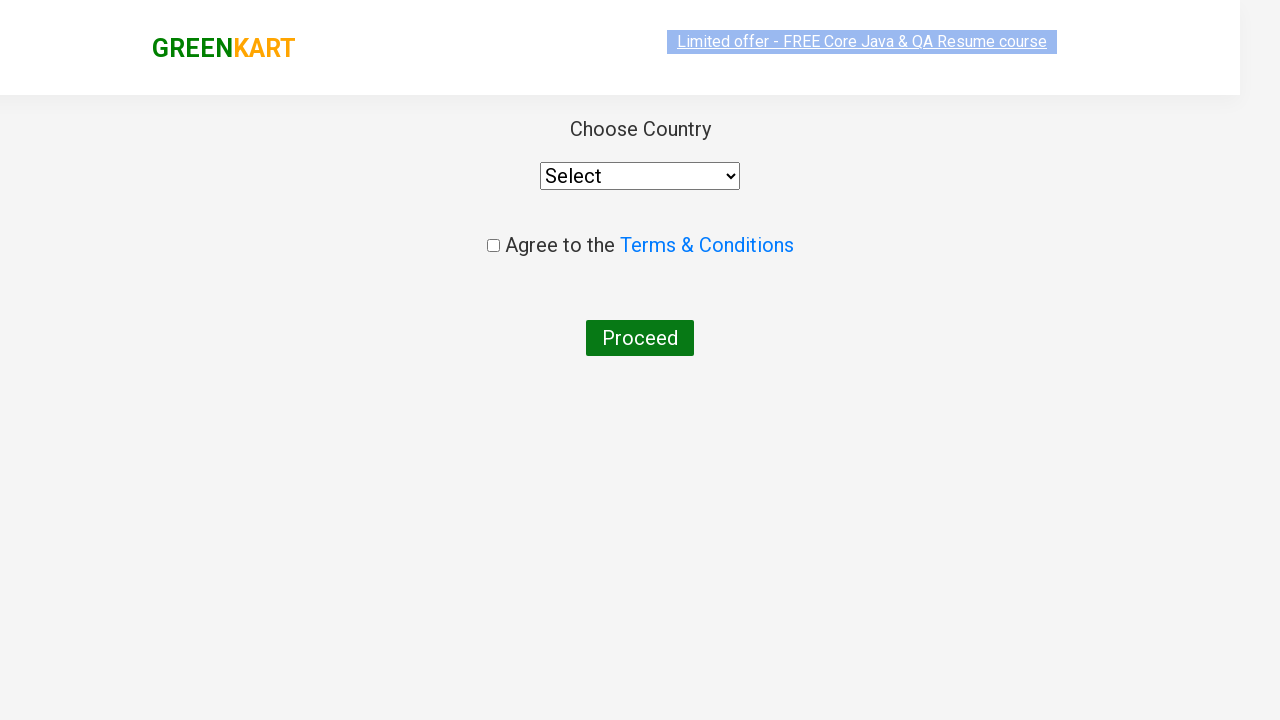